Tests that Clear completed button is hidden when no completed items exist

Starting URL: https://demo.playwright.dev/todomvc

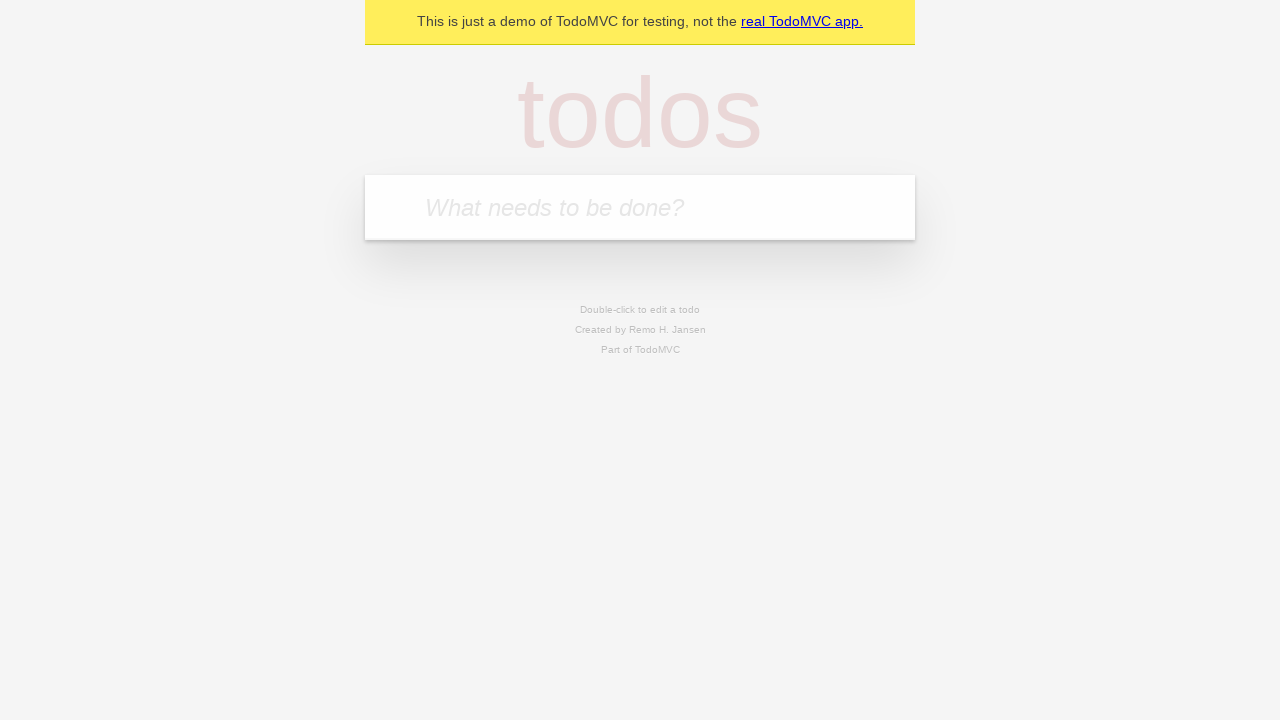

Filled todo input with 'buy some cheese' on internal:attr=[placeholder="What needs to be done?"i]
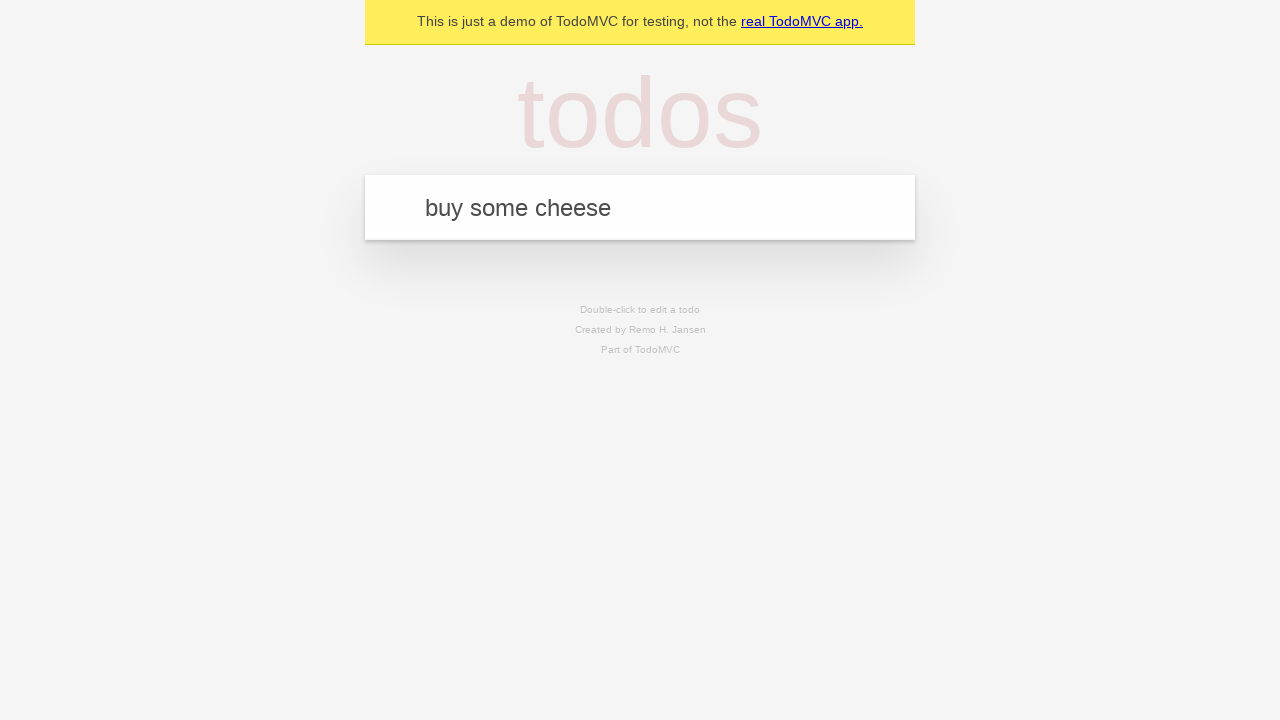

Pressed Enter to add first todo on internal:attr=[placeholder="What needs to be done?"i]
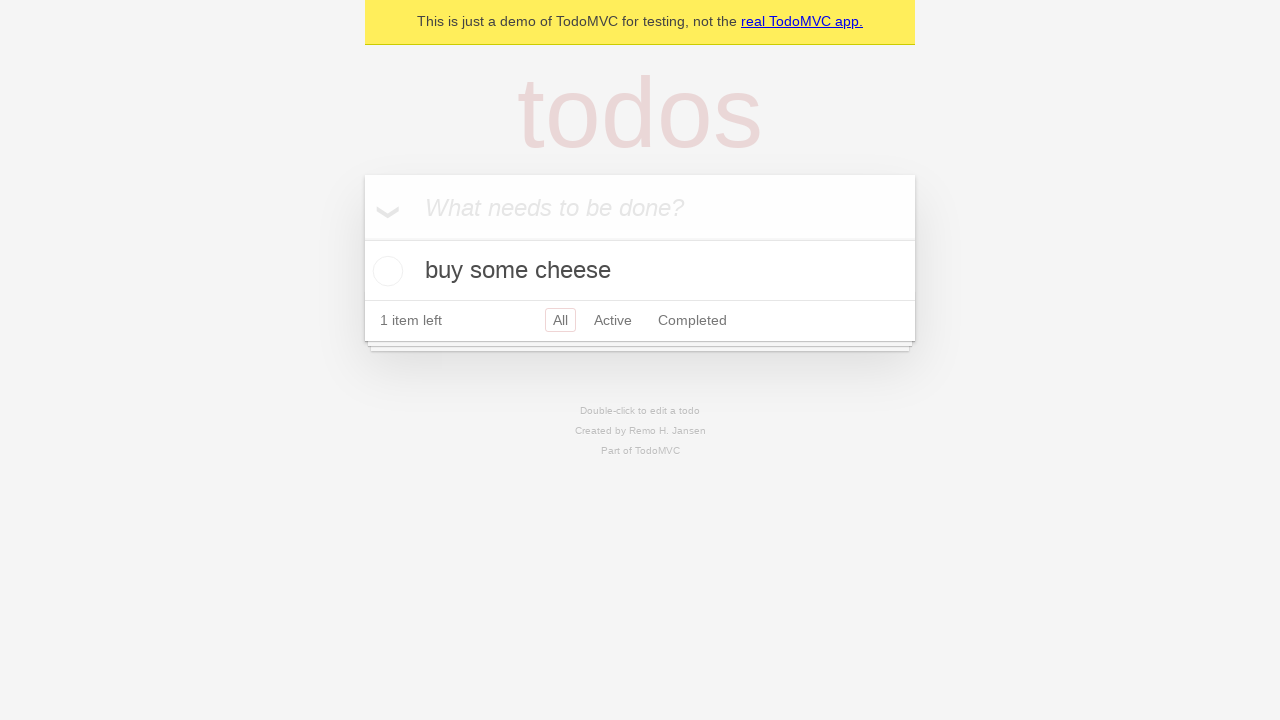

Filled todo input with 'feed the cat' on internal:attr=[placeholder="What needs to be done?"i]
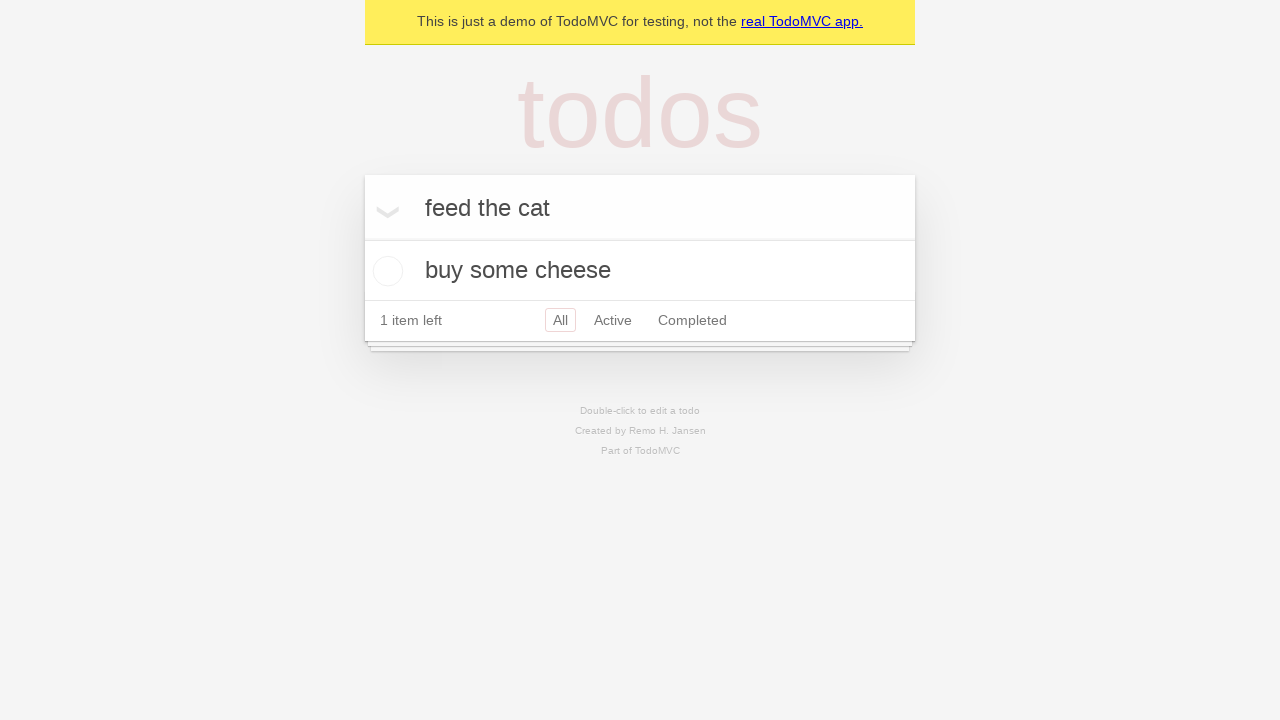

Pressed Enter to add second todo on internal:attr=[placeholder="What needs to be done?"i]
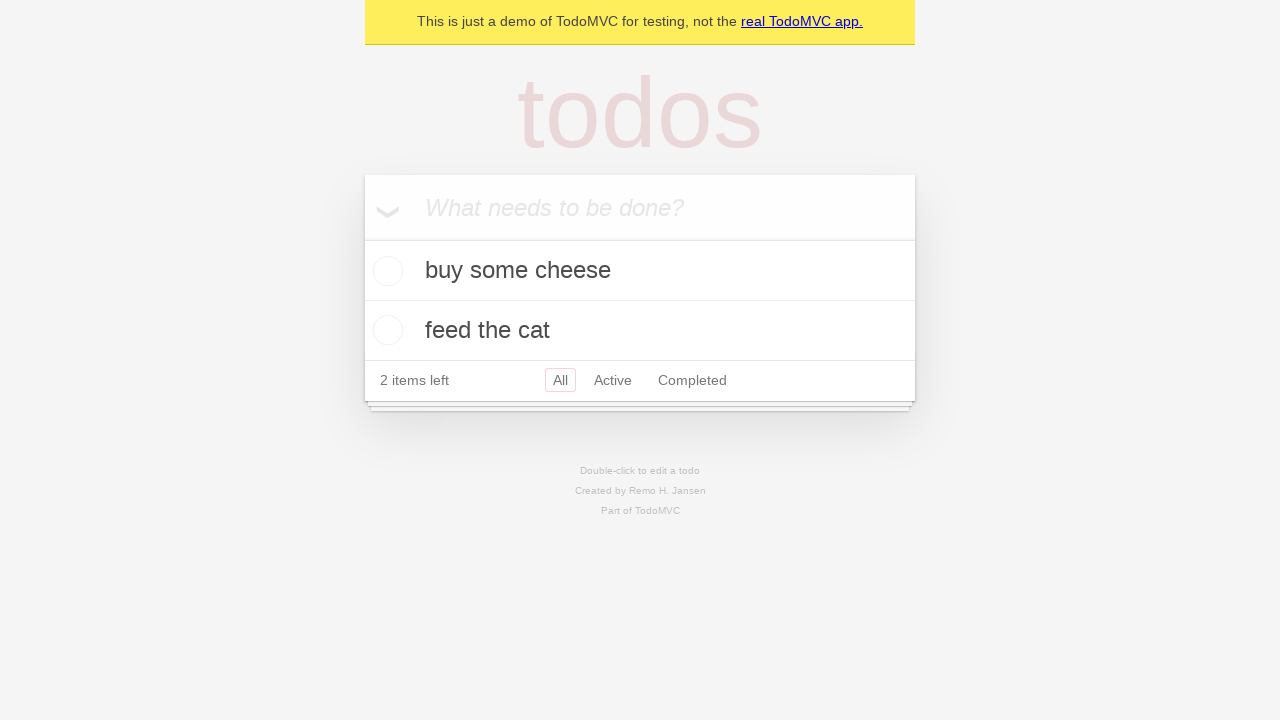

Filled todo input with 'book a doctors appointment' on internal:attr=[placeholder="What needs to be done?"i]
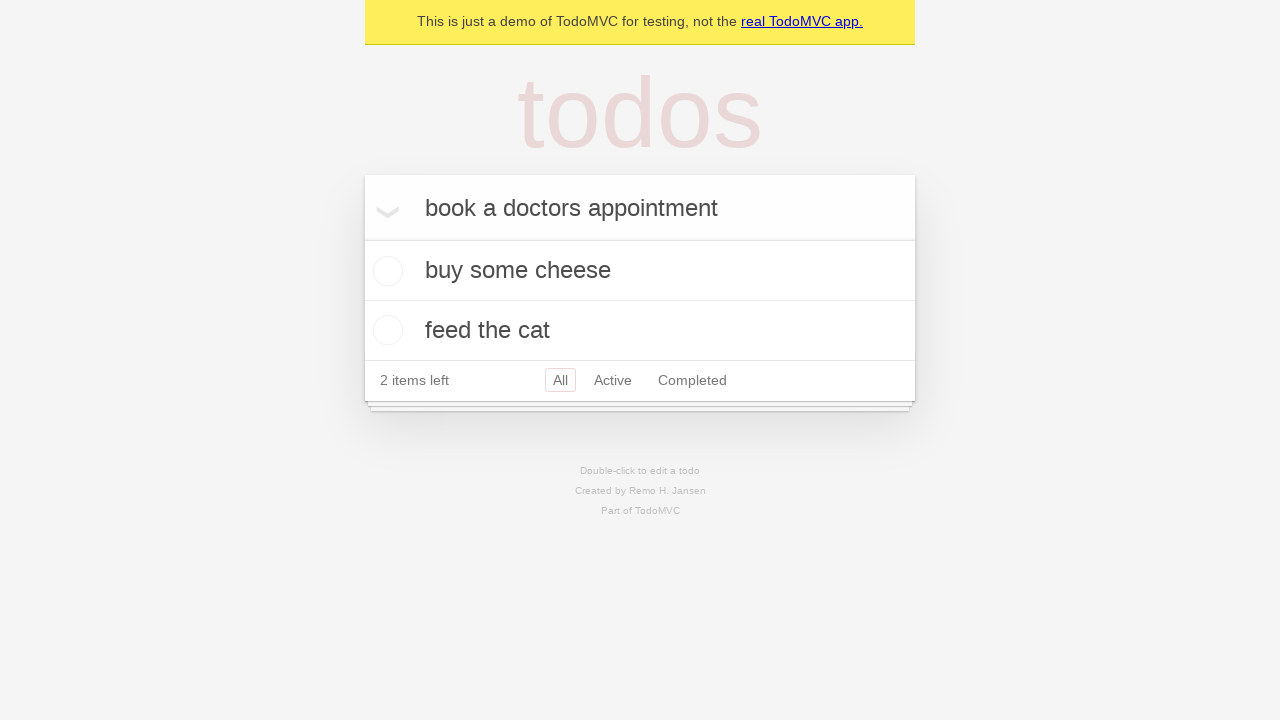

Pressed Enter to add third todo on internal:attr=[placeholder="What needs to be done?"i]
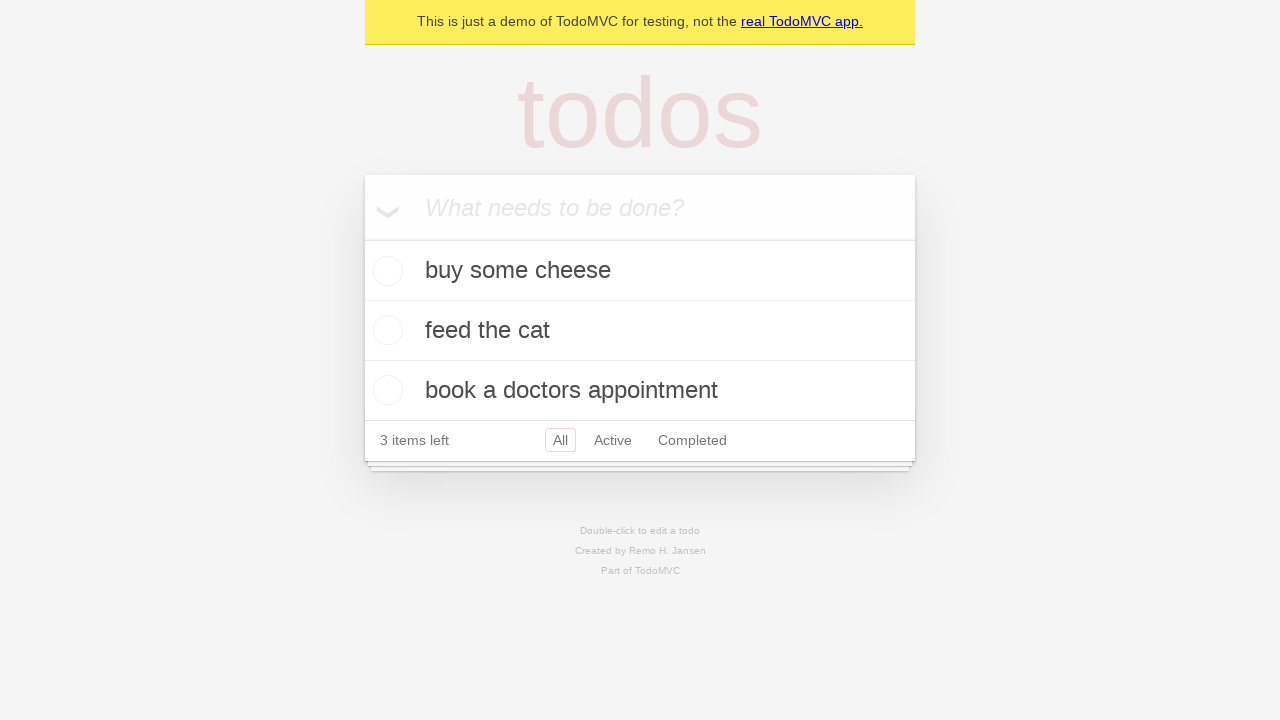

Waited for third todo item to load
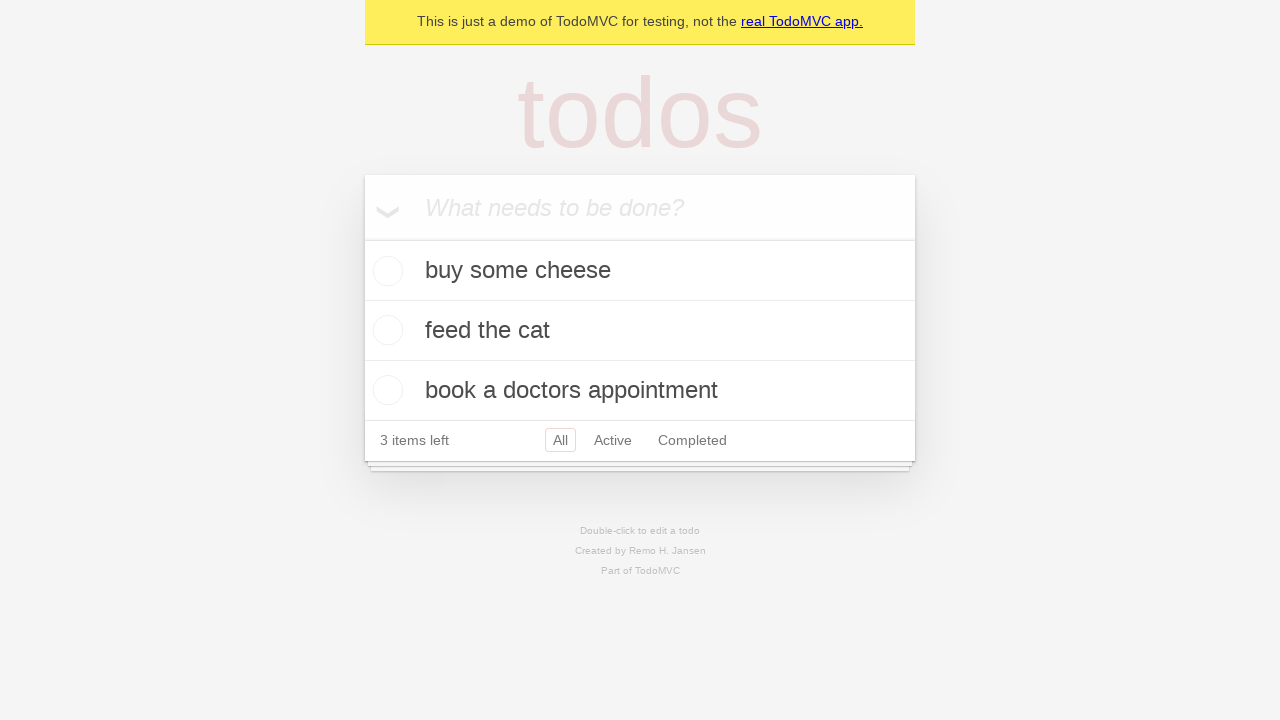

Checked the first todo item as completed at (385, 271) on .todo-list li .toggle >> nth=0
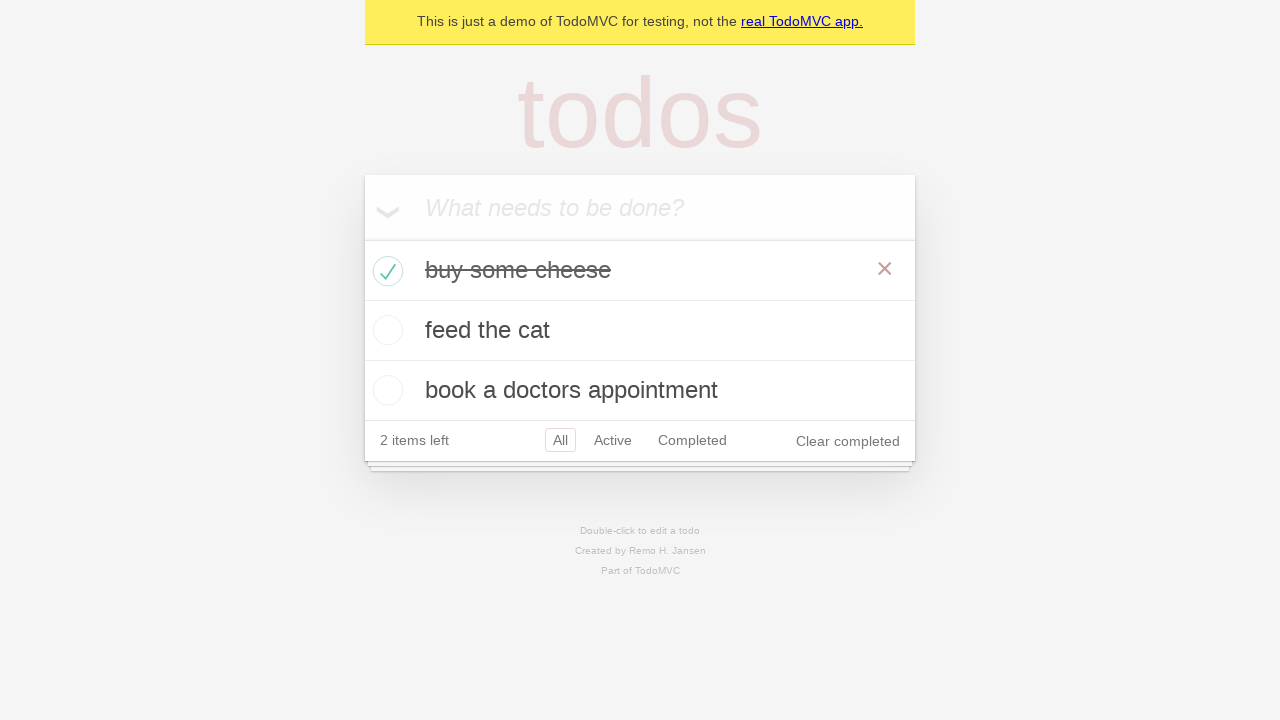

Clicked Clear completed button to remove completed items at (848, 441) on internal:role=button[name="Clear completed"i]
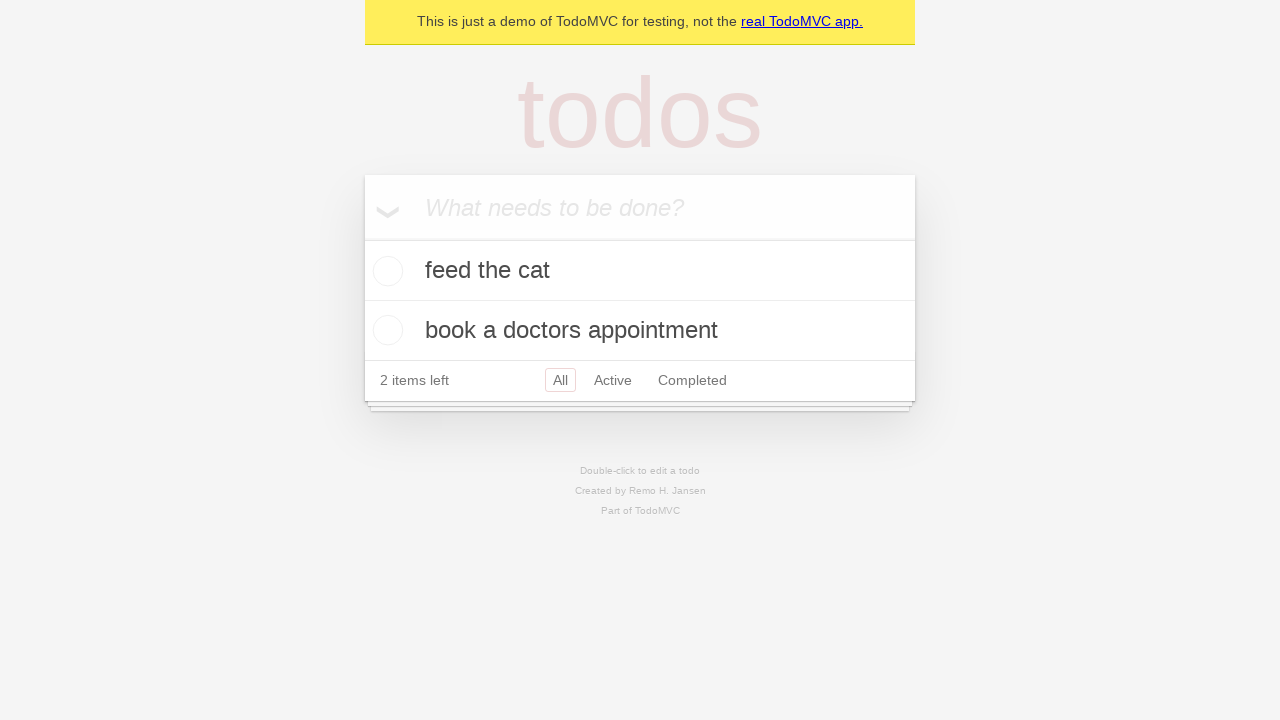

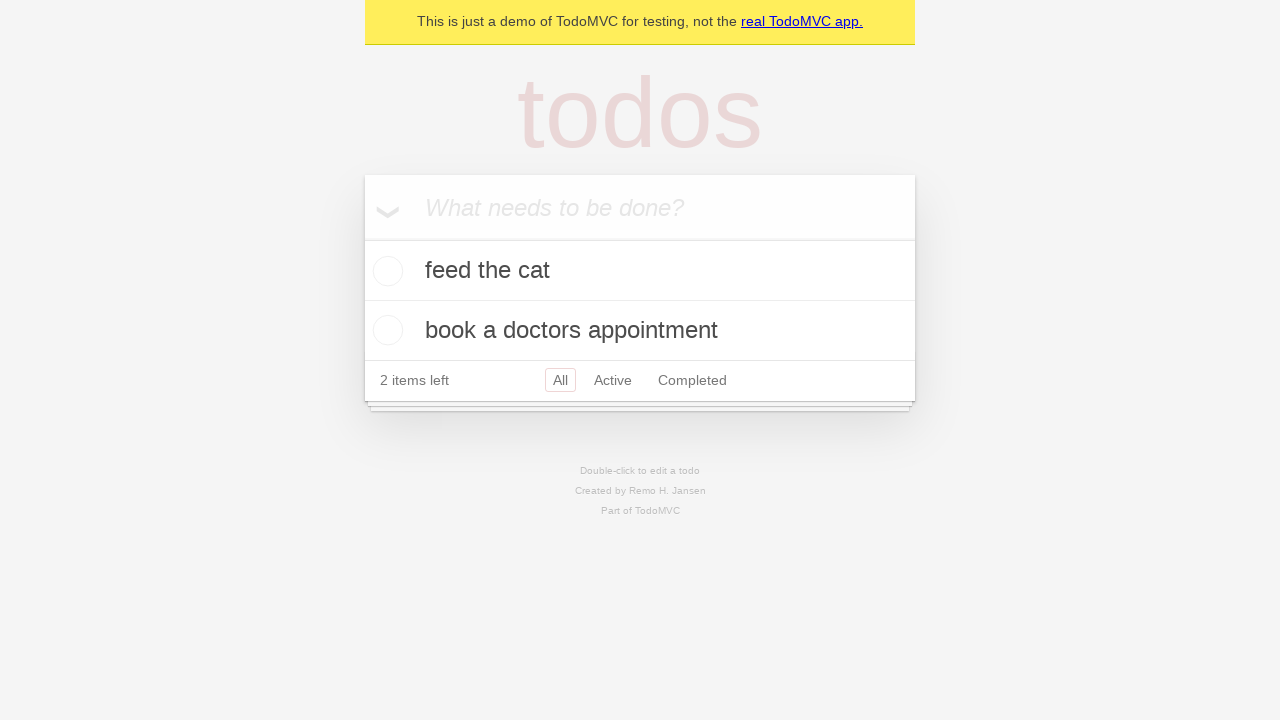